Tests drag and drop functionality by dragging an element and dropping it onto a target element

Starting URL: https://testautomationpractice.blogspot.com/

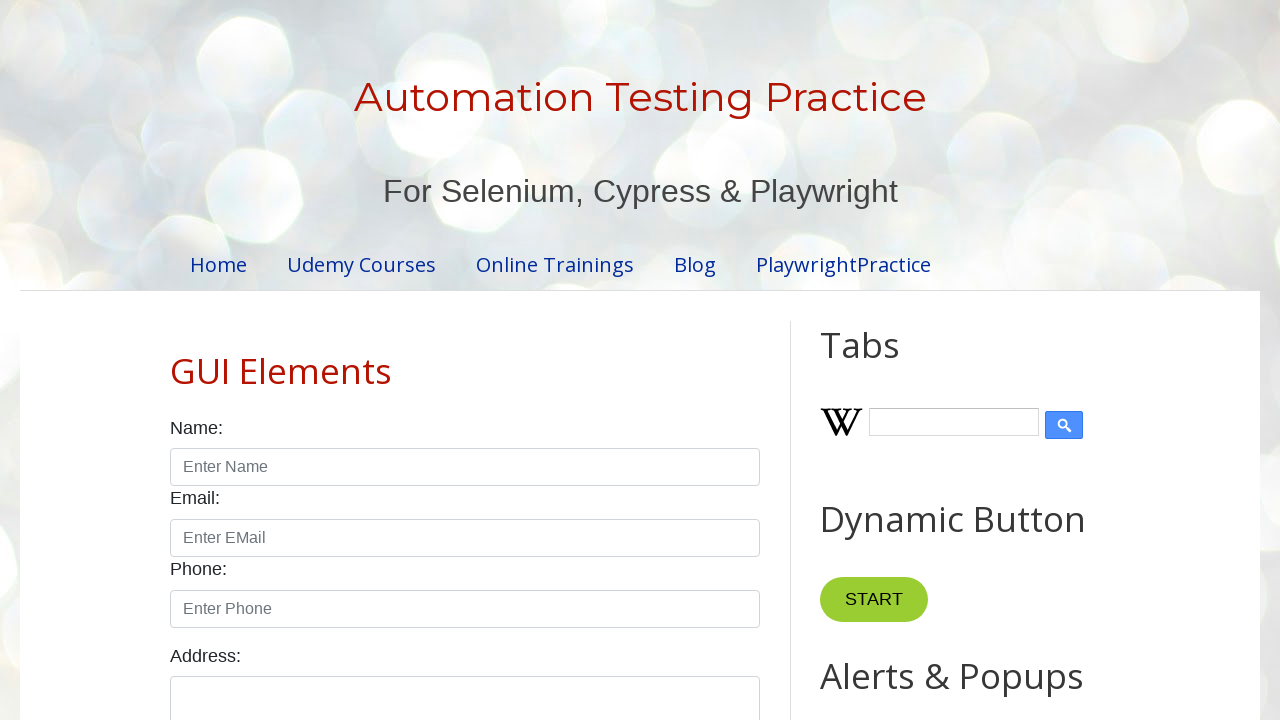

Located the draggable element with id 'draggable'
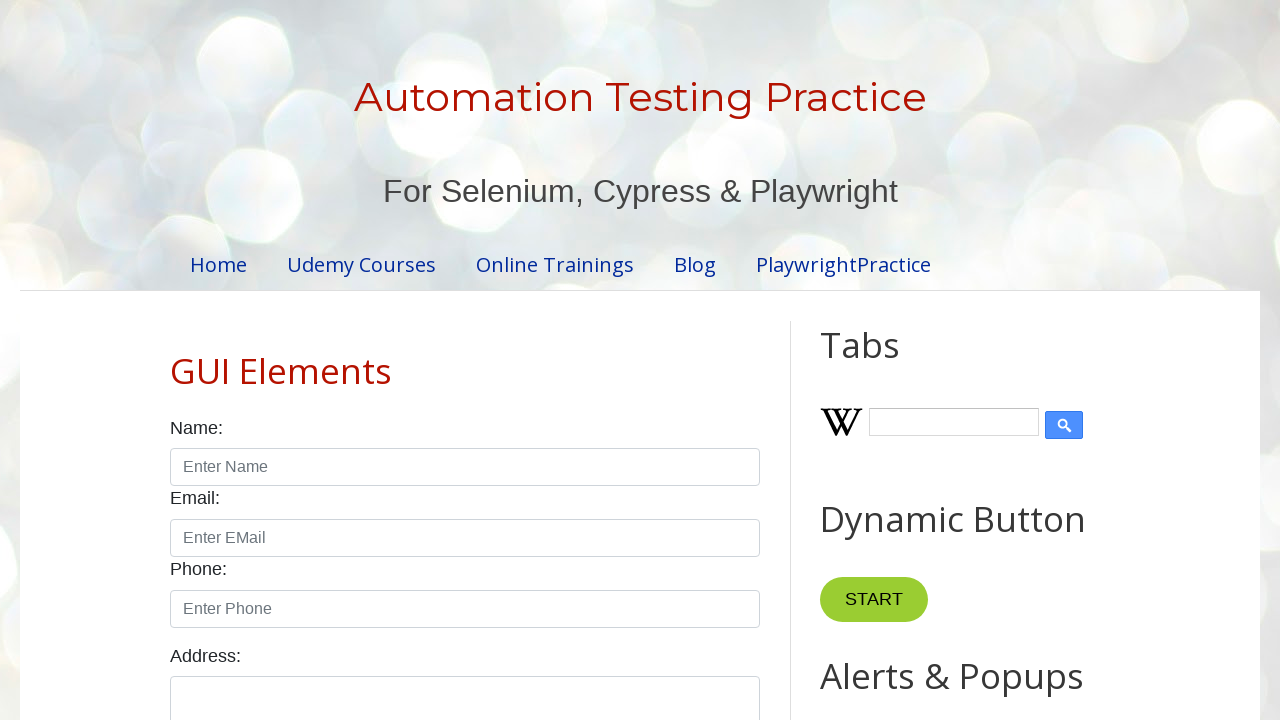

Located the droppable target element with id 'droppable'
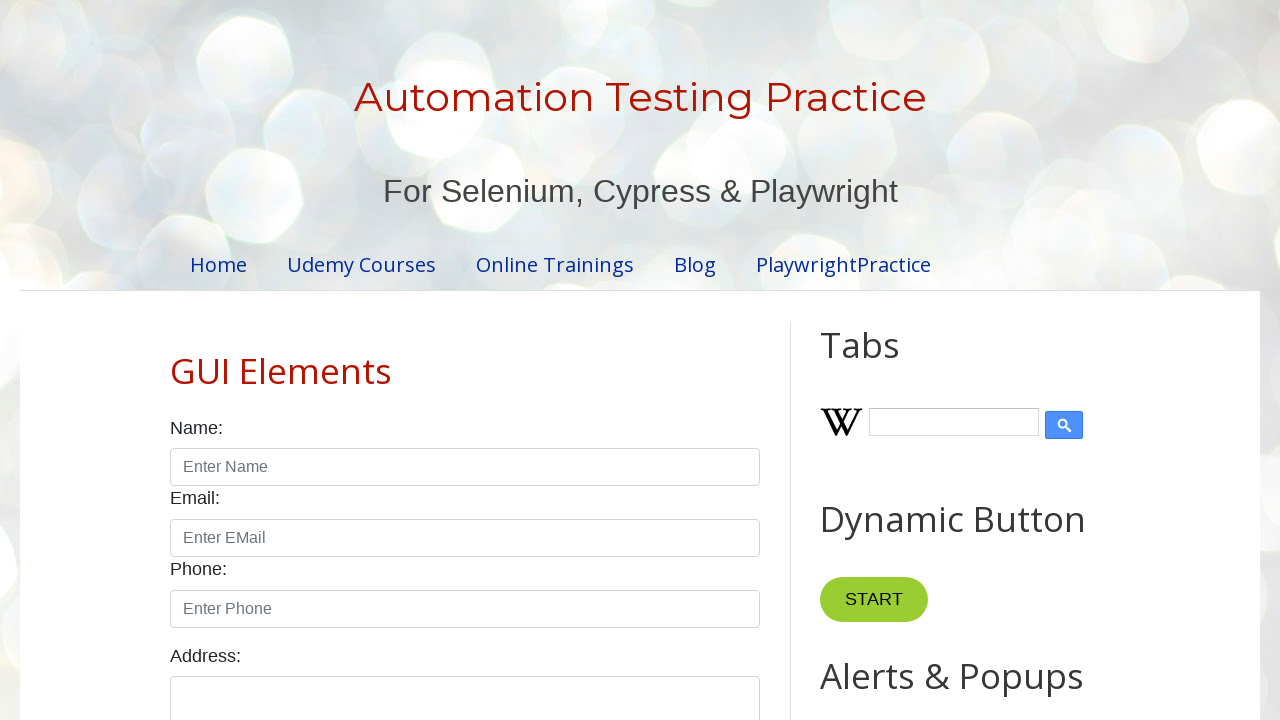

Dragged the draggable element and dropped it onto the droppable target at (1015, 386)
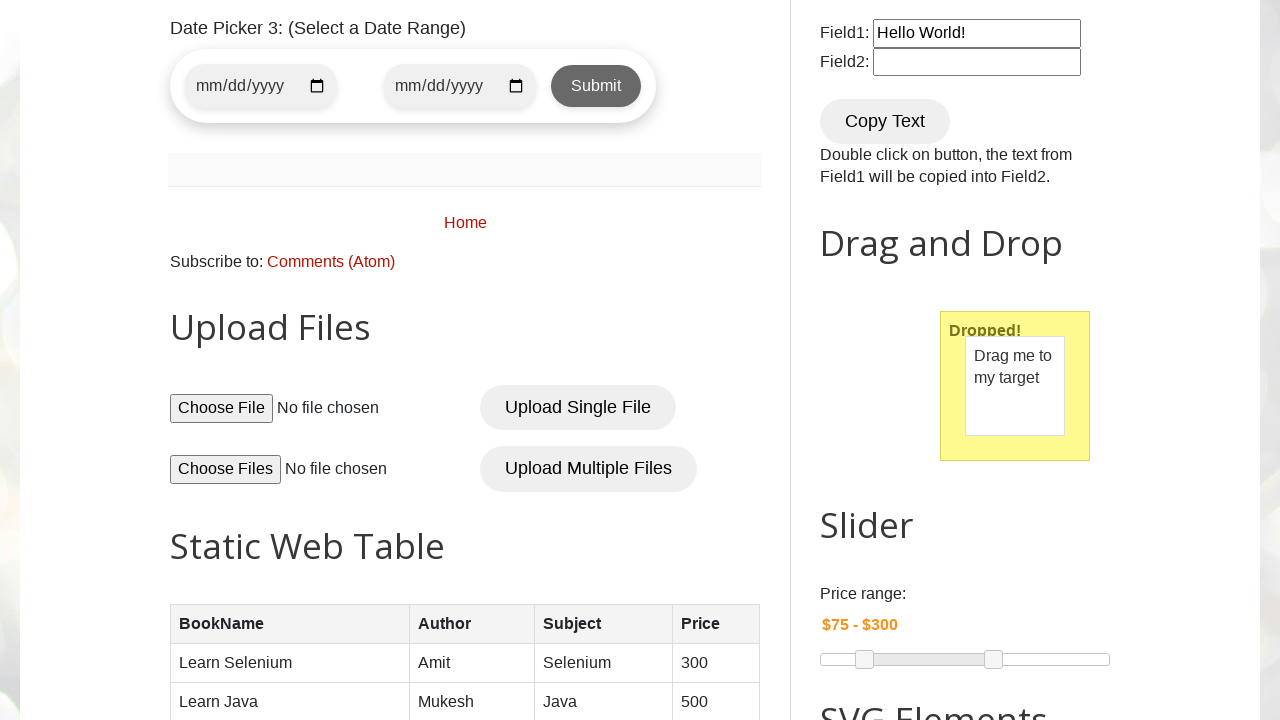

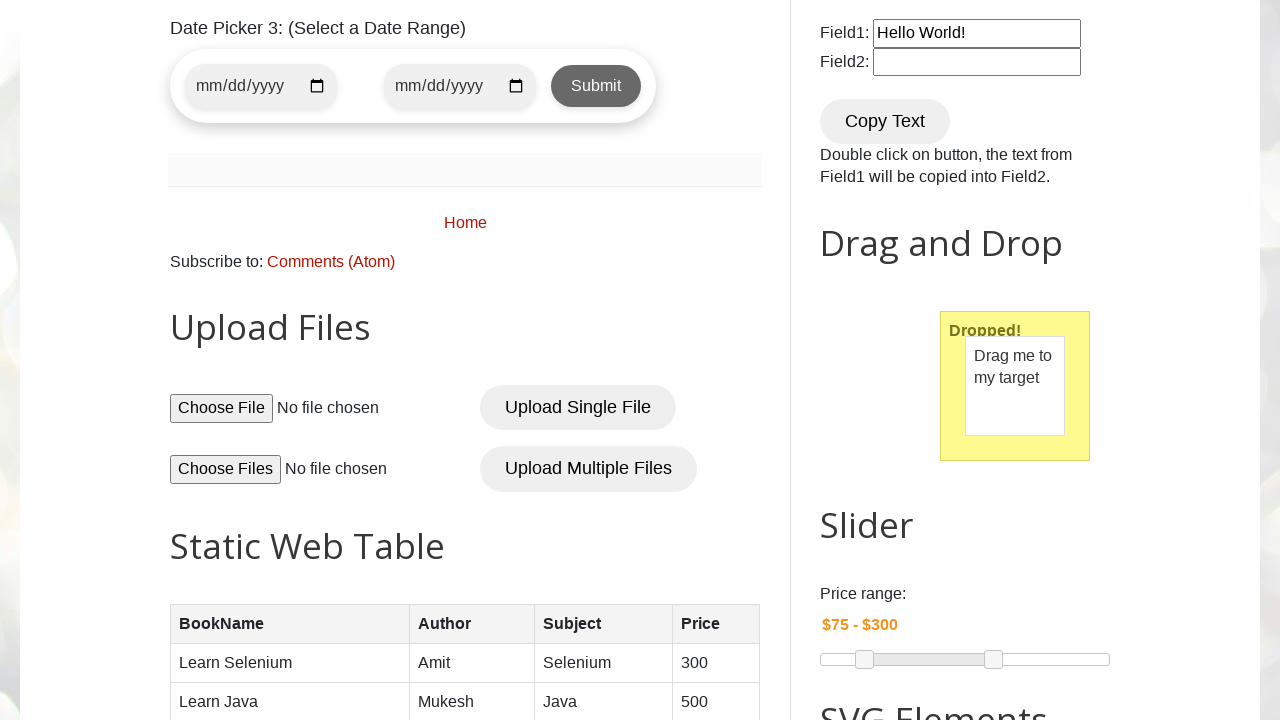